Tests clicking a button that becomes visible after a delay

Starting URL: https://demoqa.com/dynamic-properties

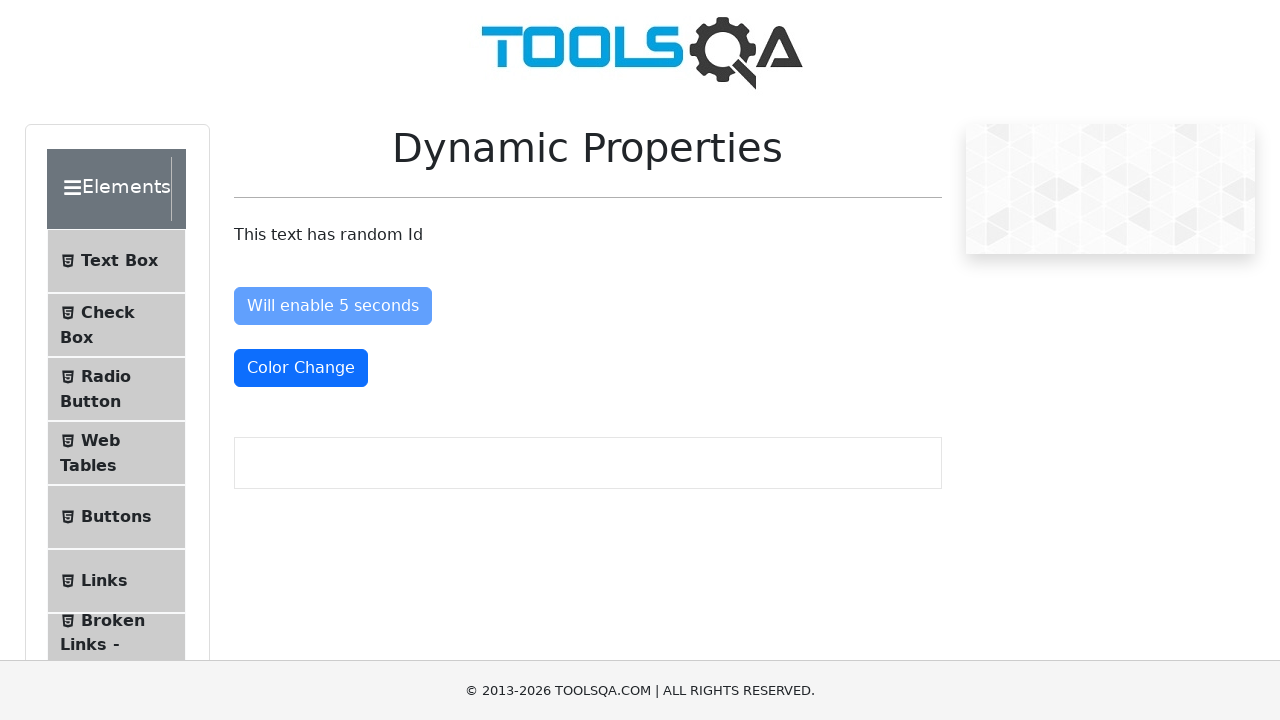

Waited for visibleAfter button to become visible after delay
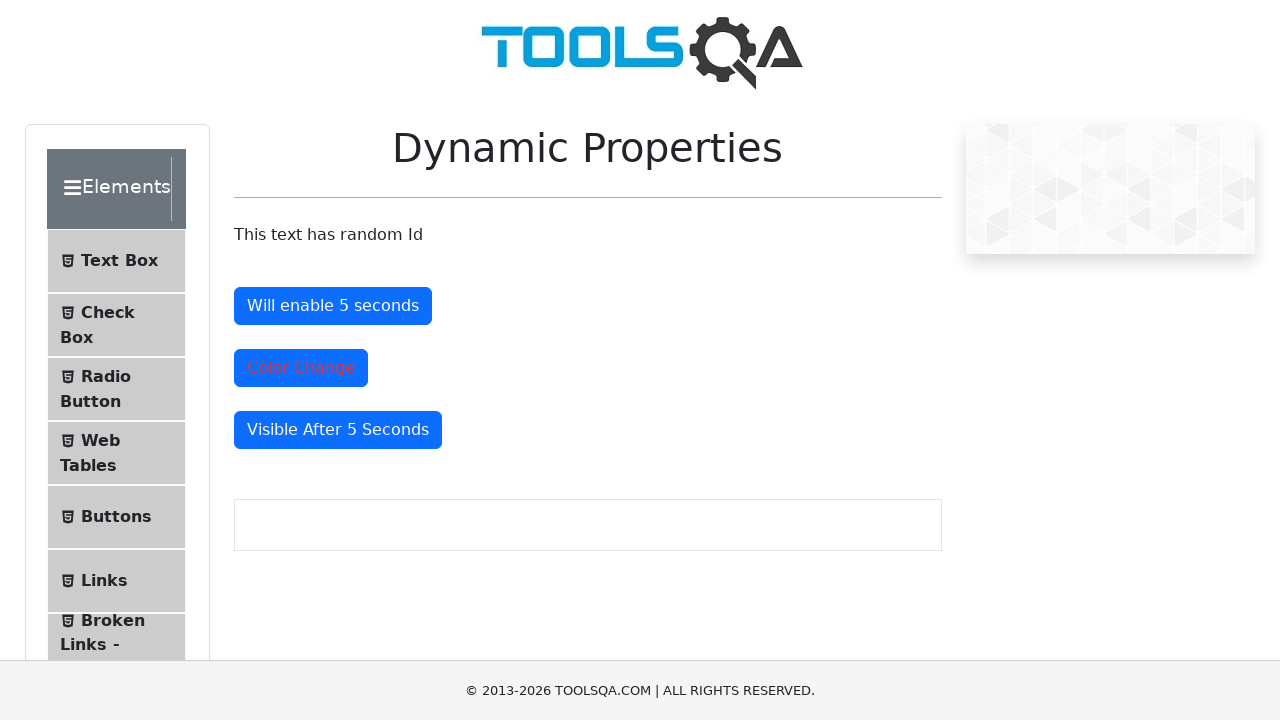

Clicked the visibleAfter button at (338, 430) on #visibleAfter
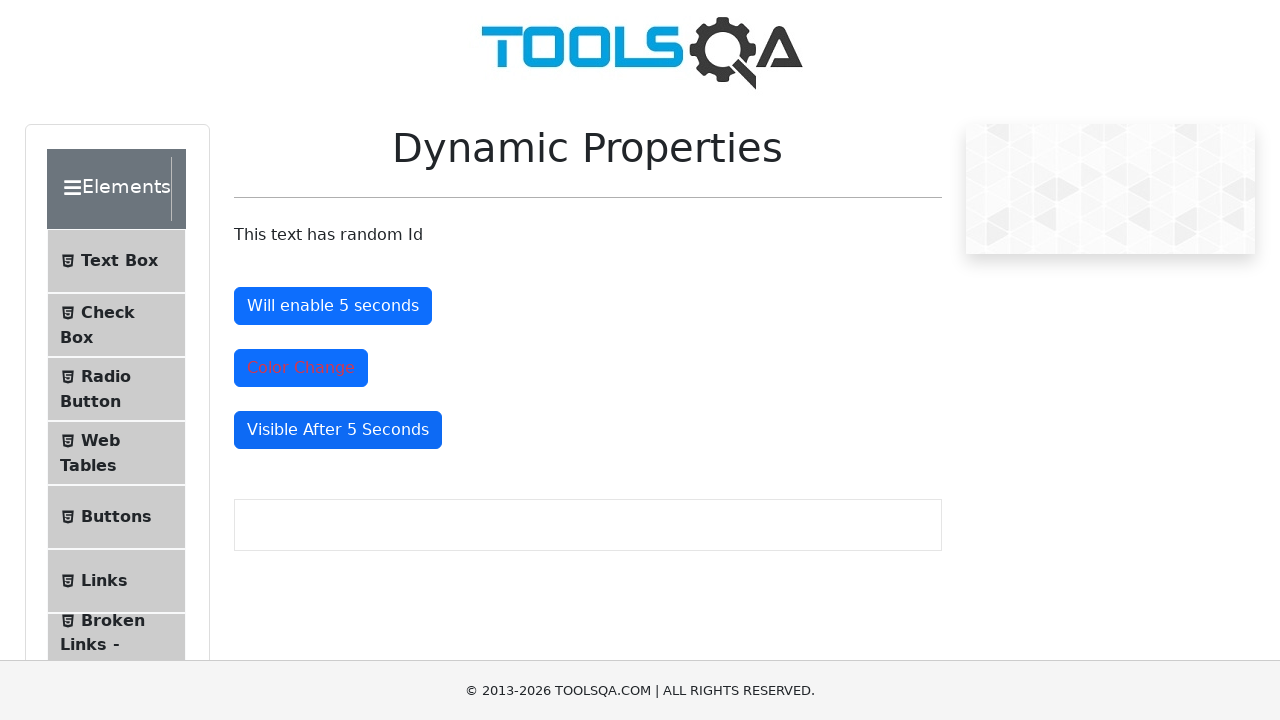

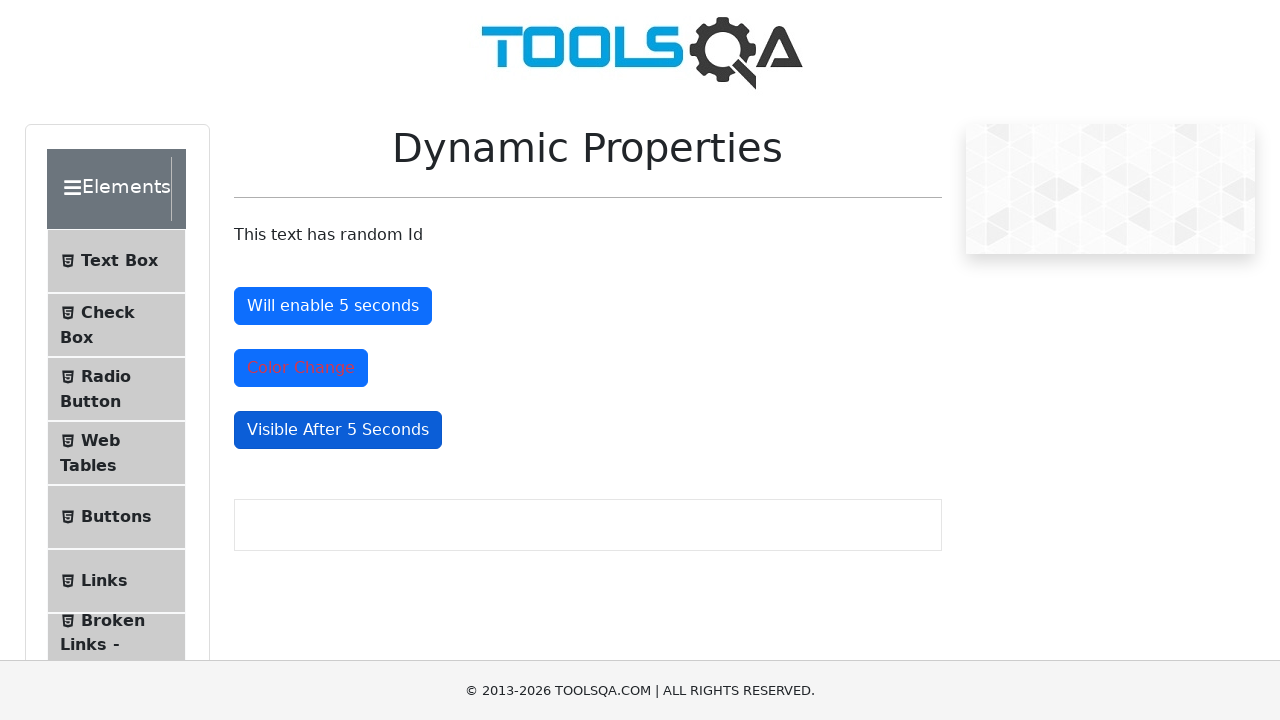